Tests table interaction on a training website by verifying table structure (columns and rows exist) and clicking on a table header to trigger sorting functionality.

Starting URL: https://training-support.net/webelements/tables

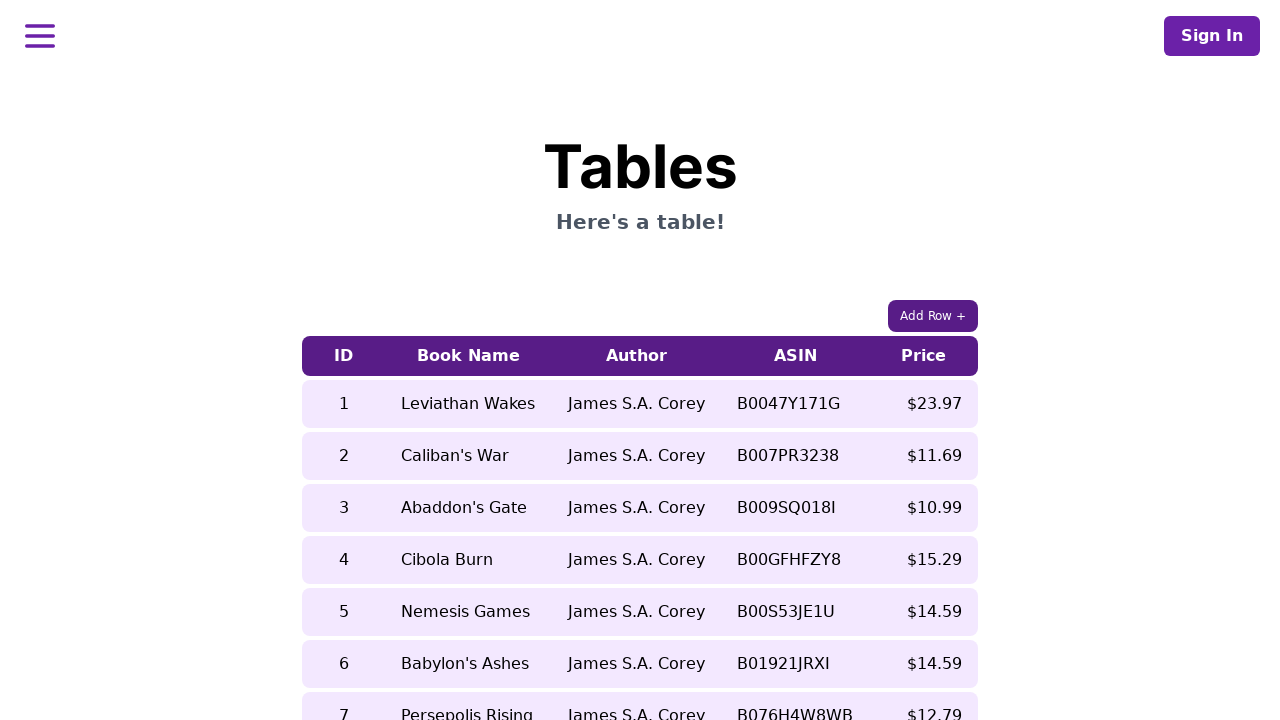

Waited for table with class 'table-auto' to load
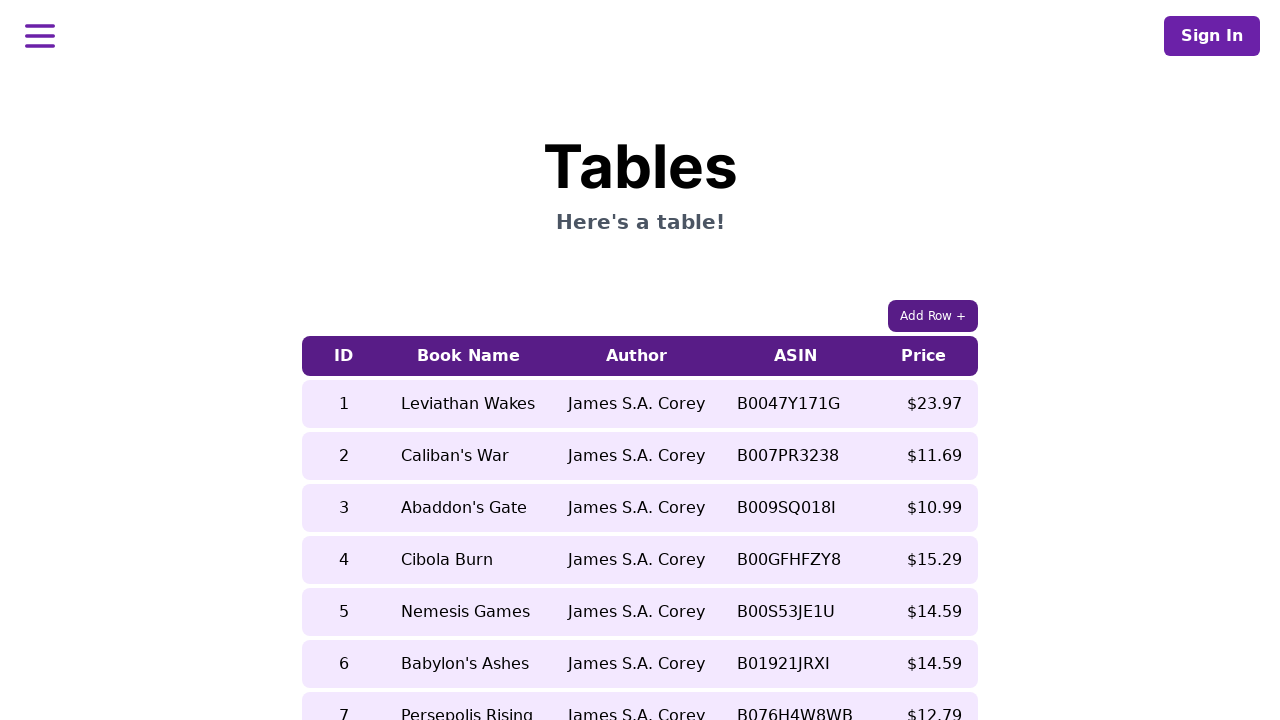

Retrieved all table header columns
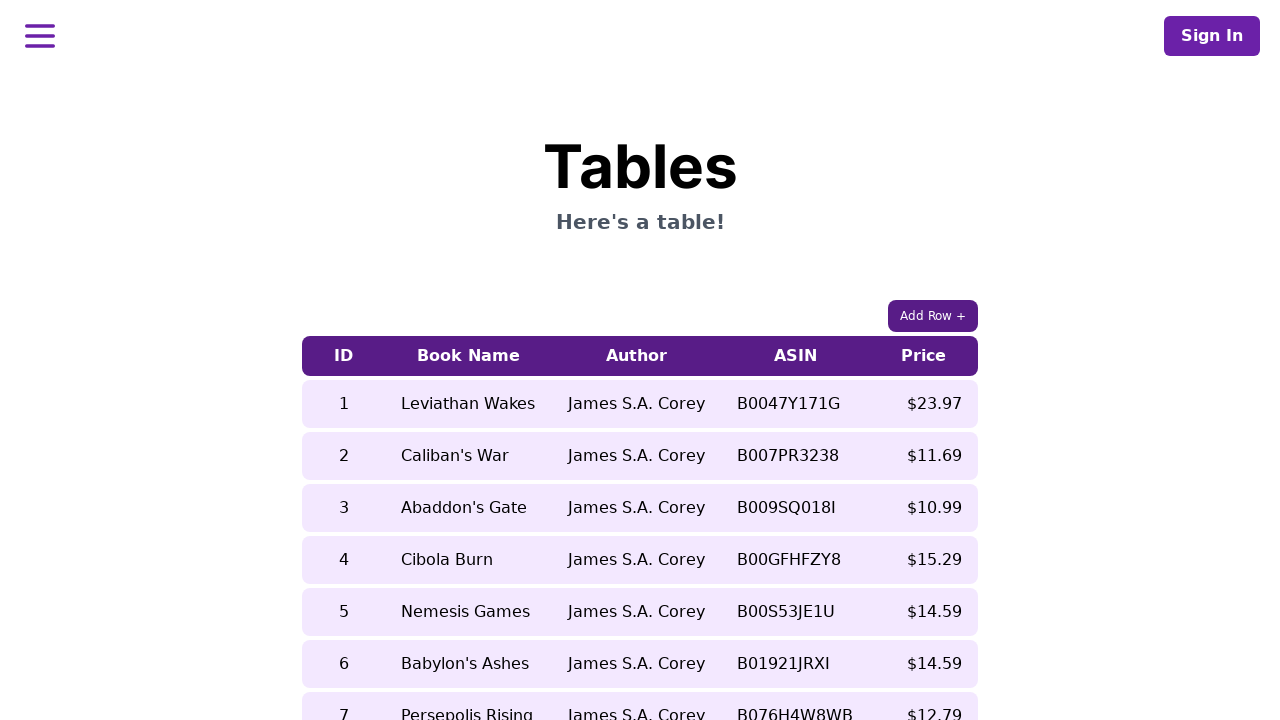

Retrieved all table body rows
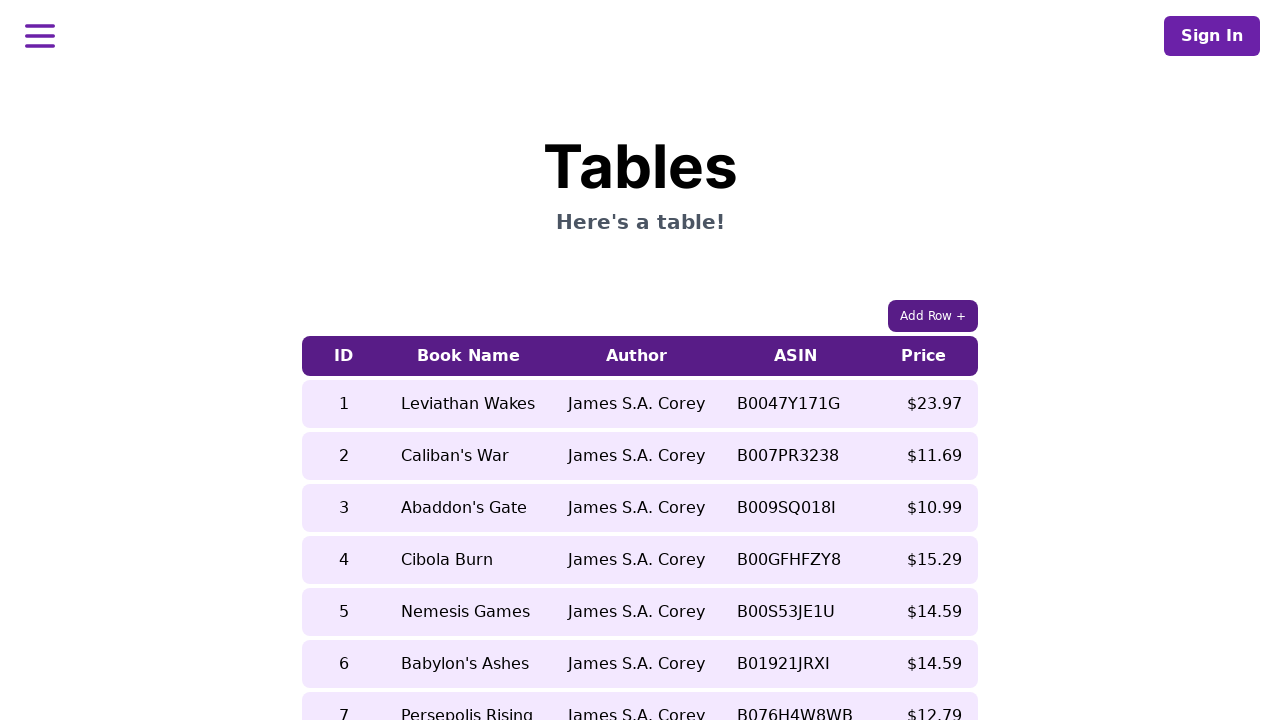

Located cell at row 5, column 2 before sorting
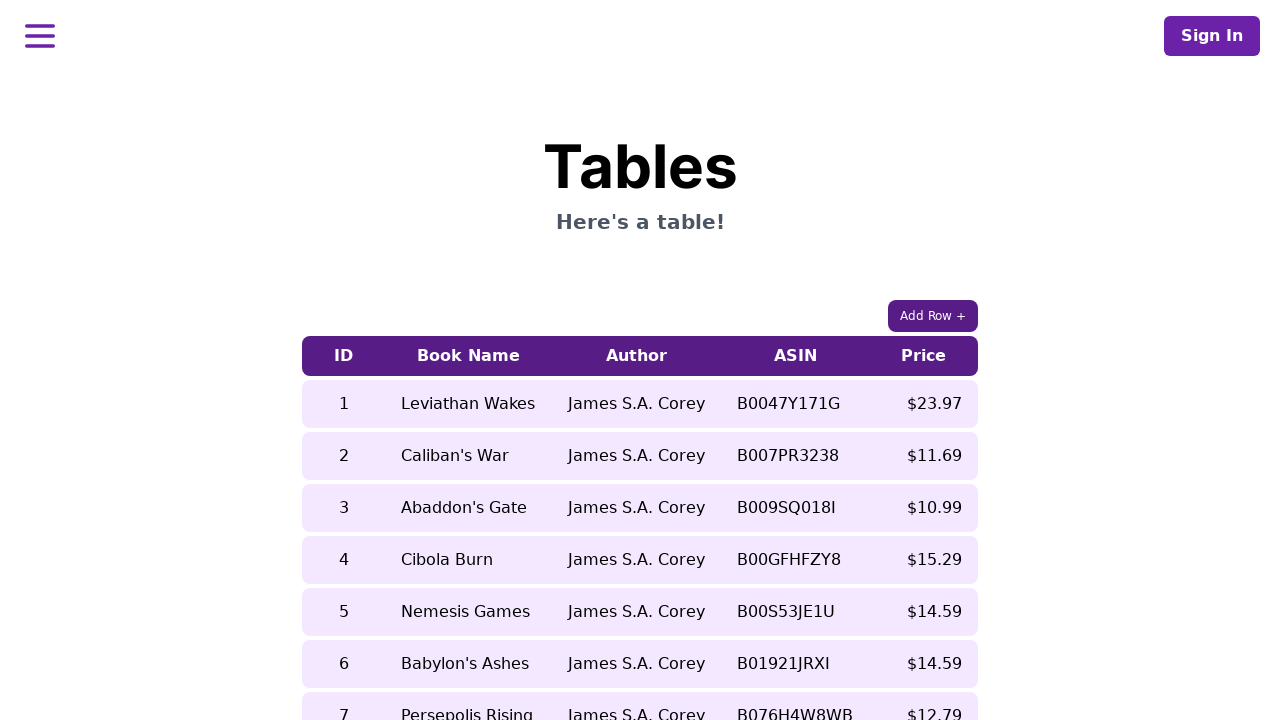

Waited for cell at row 5, column 2 to be ready
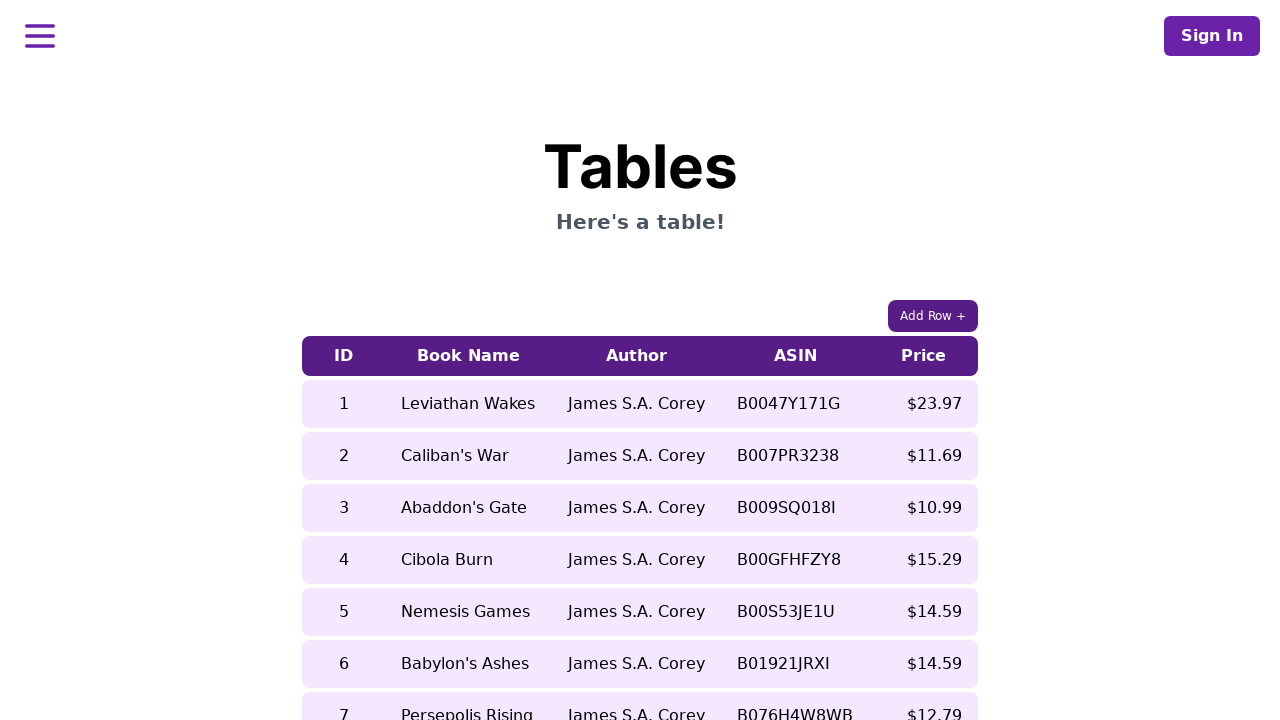

Clicked on 5th column header to trigger sorting at (924, 356) on xpath=//table[contains(@class, 'table-auto')]/thead/tr/th[5]
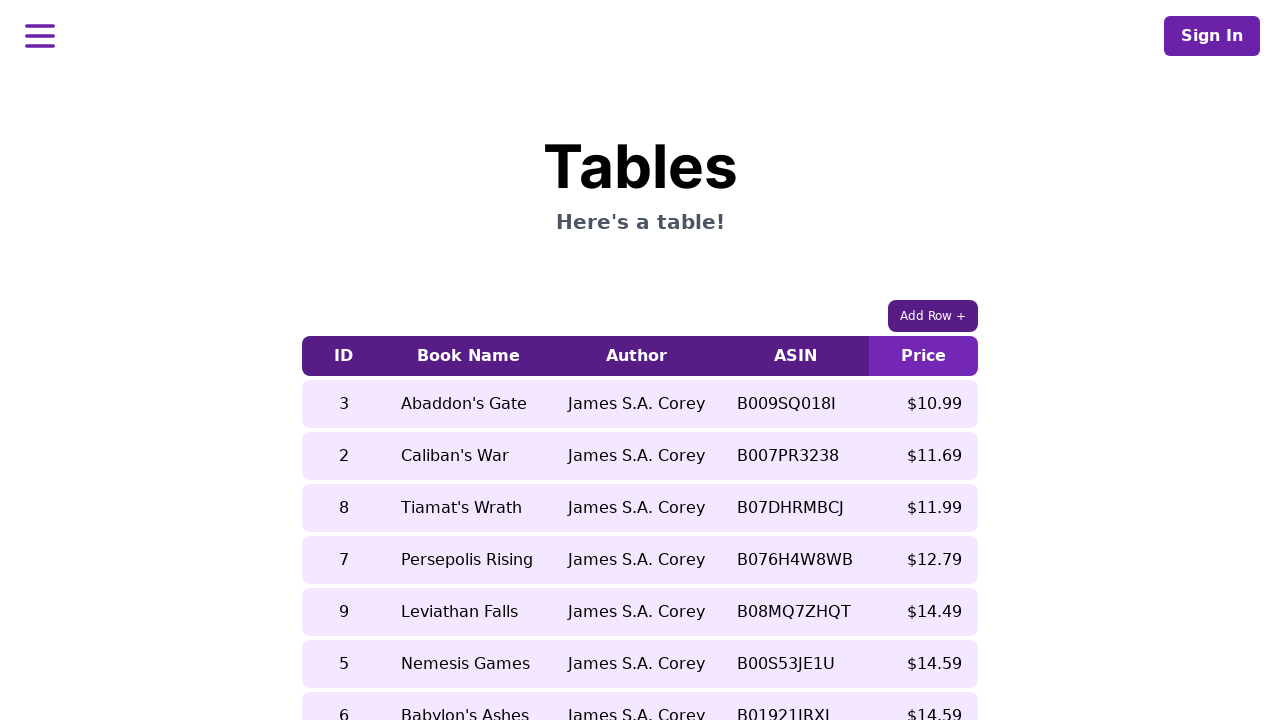

Waited for table to complete sorting operation
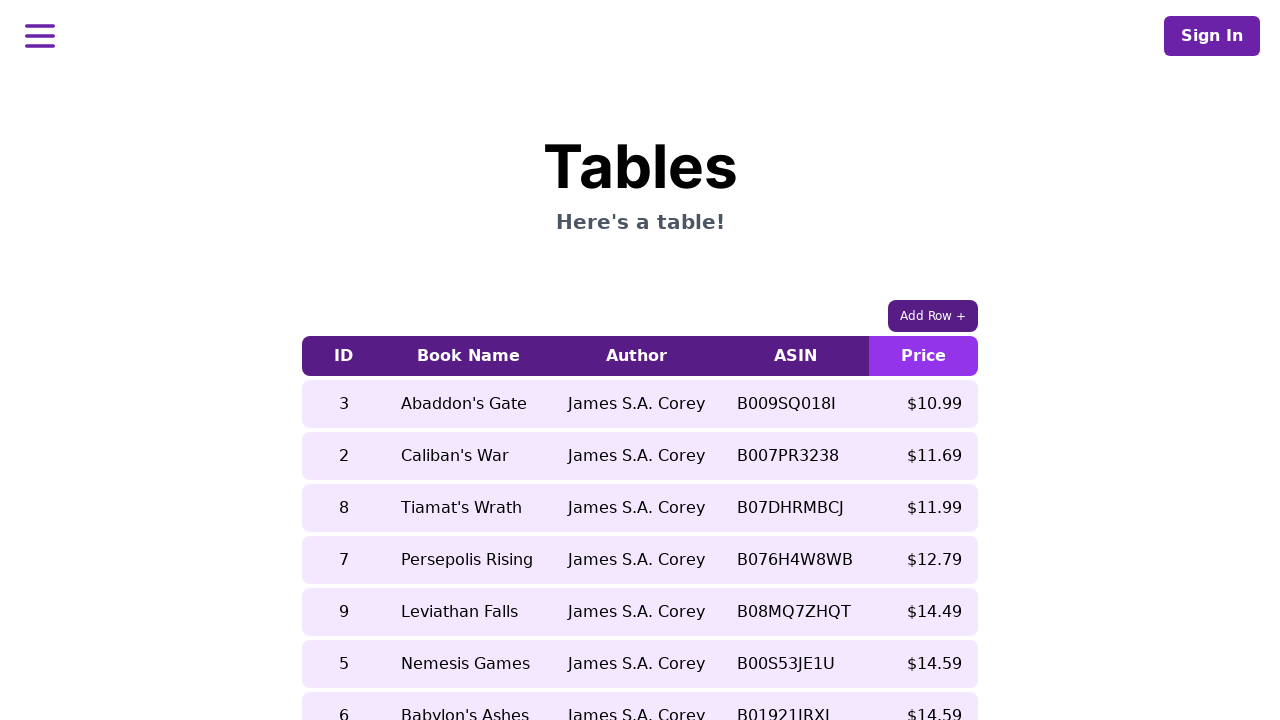

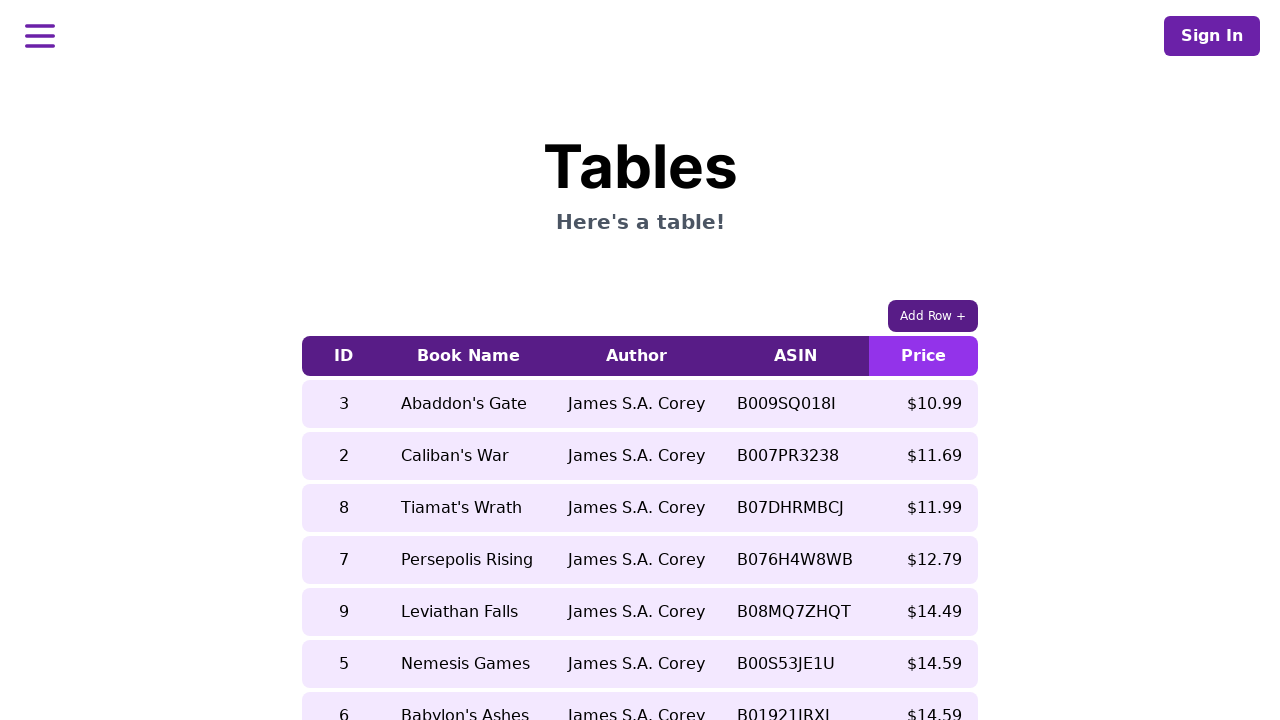